Tests adding a new todo item to a todo list application by entering text and submitting

Starting URL: https://lambdatest.github.io/sample-todo-app/

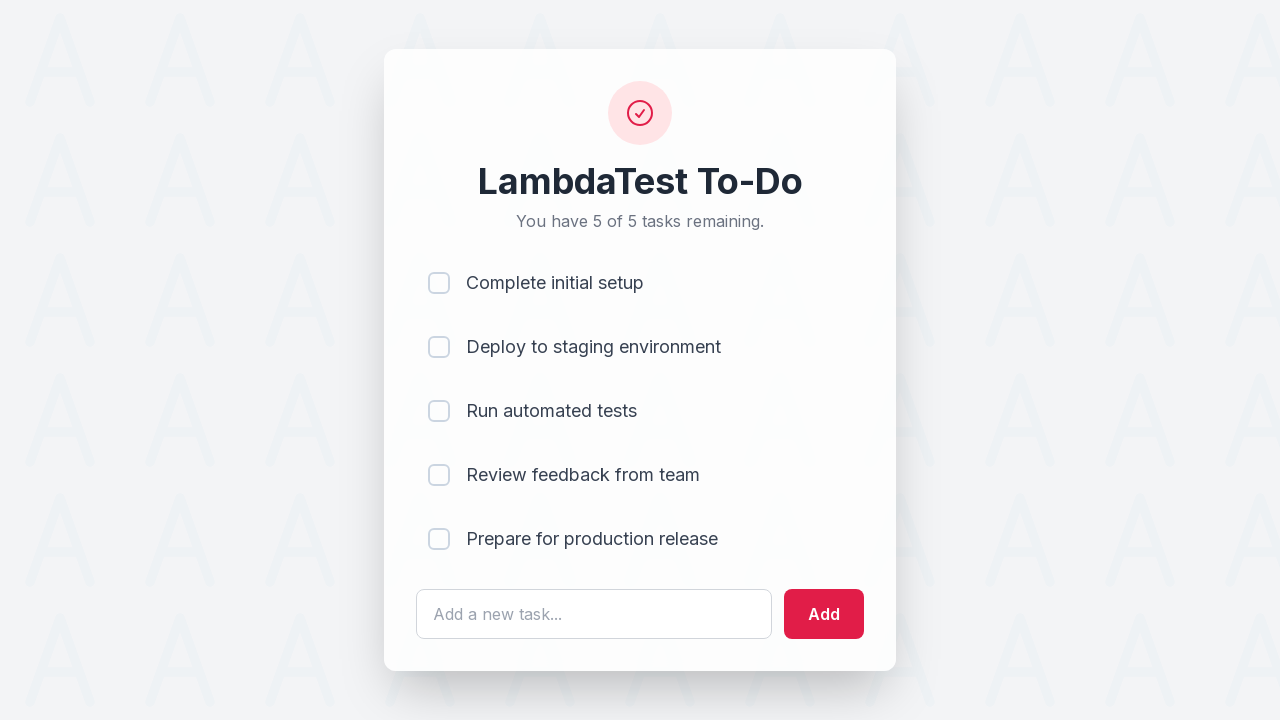

Filled todo text field with 'Selenium Testing 1' on #sampletodotext
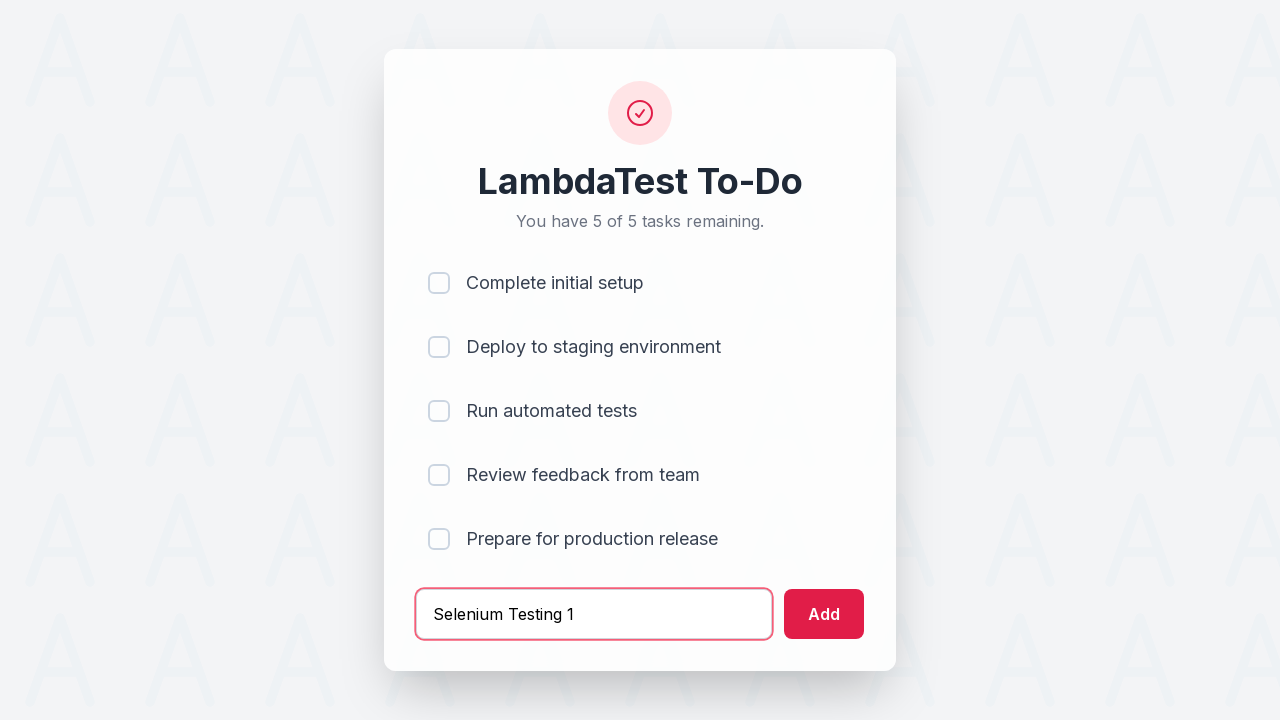

Pressed Enter to submit the new todo item on #sampletodotext
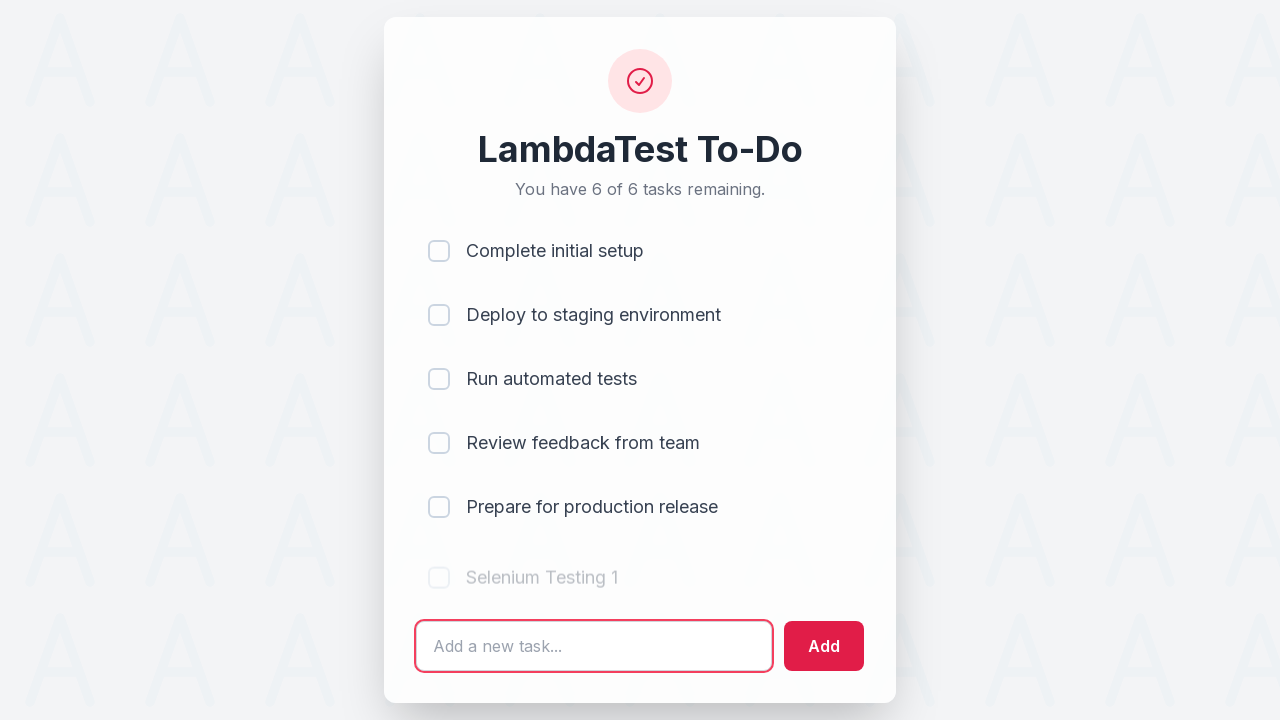

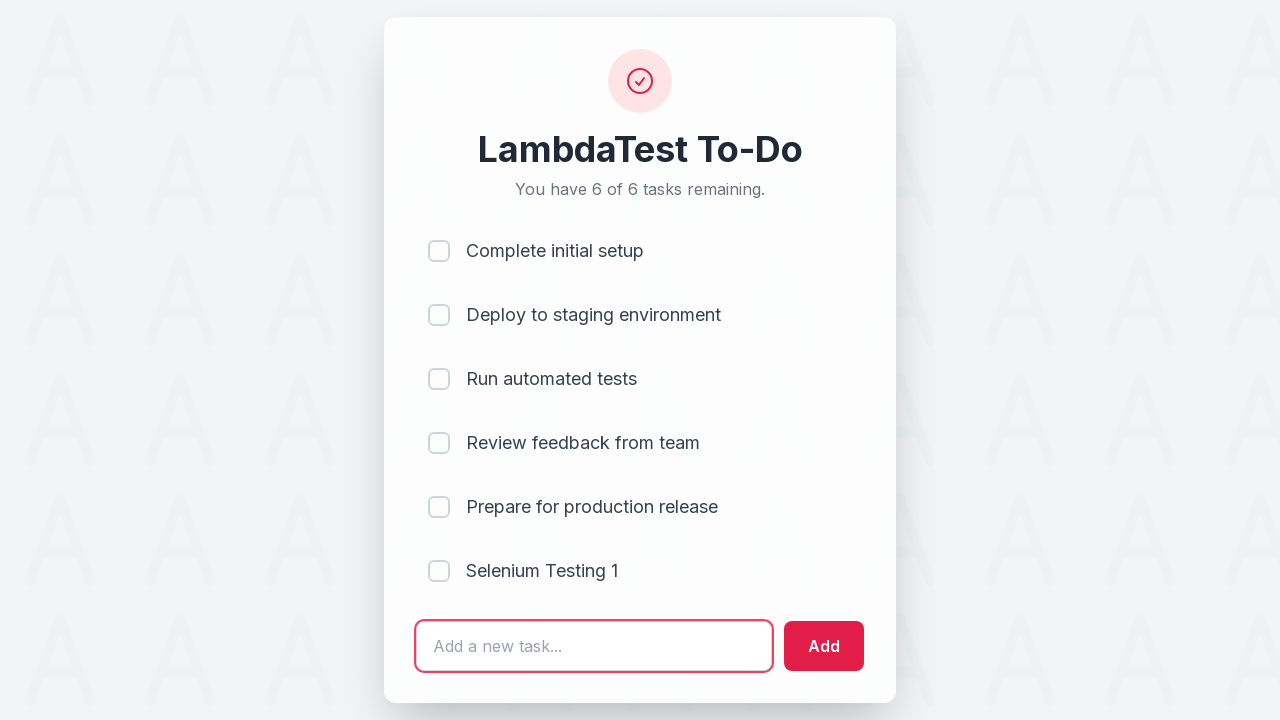